Tests checkbox functionality by navigating to the checkboxes page and verifying the default selection state of two checkboxes - the first should be unchecked and the second should be checked.

Starting URL: https://the-internet.herokuapp.com/

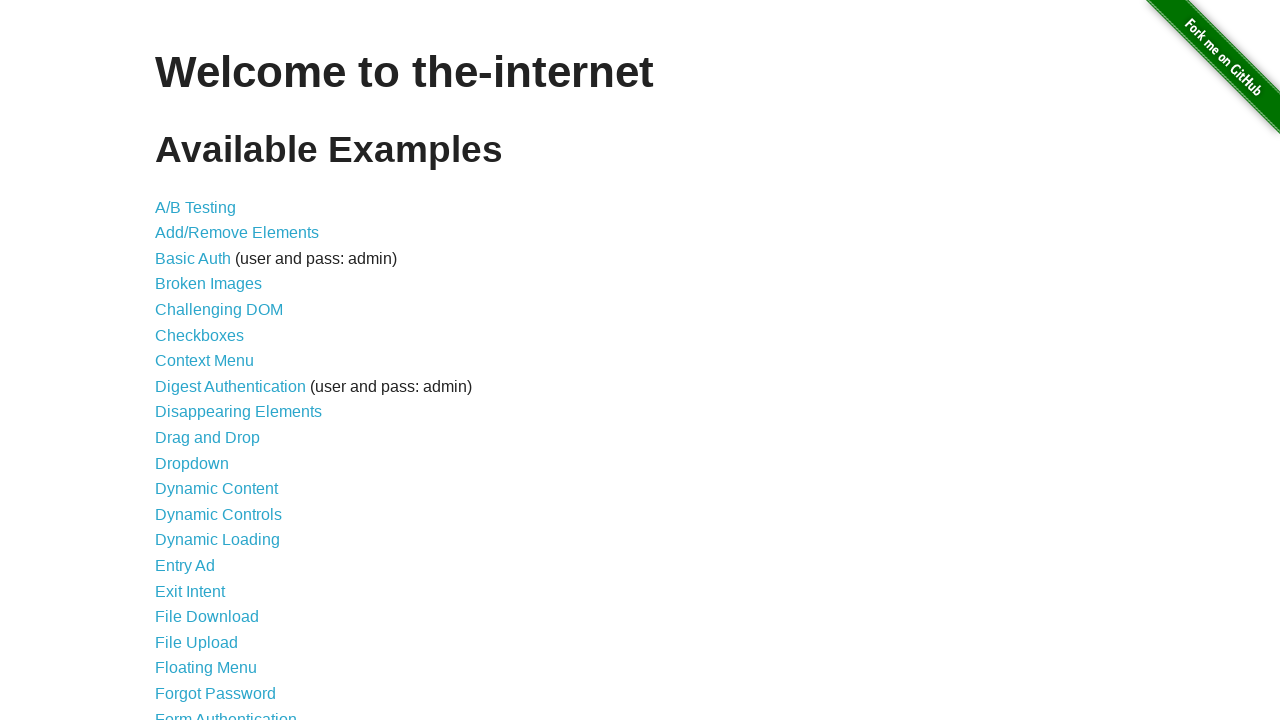

Navigated to the-internet.herokuapp.com homepage
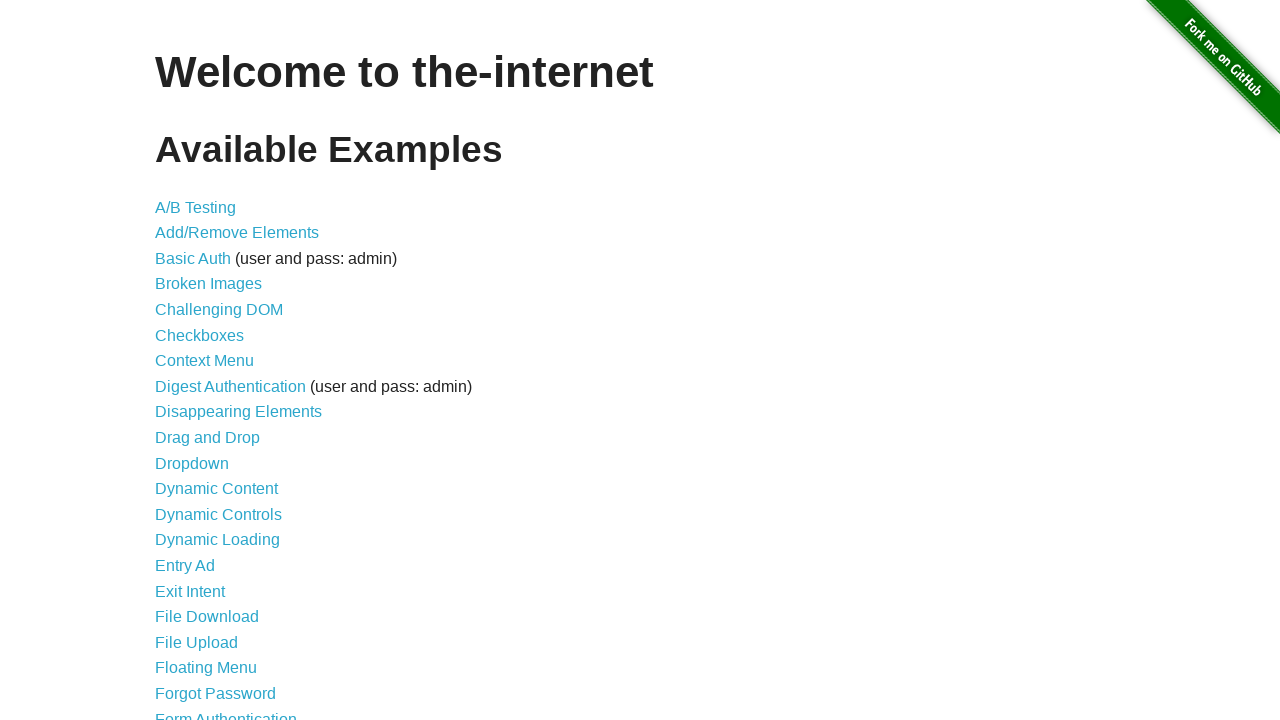

Clicked on checkboxes link to navigate to checkboxes page at (200, 335) on a[href='/checkboxes']
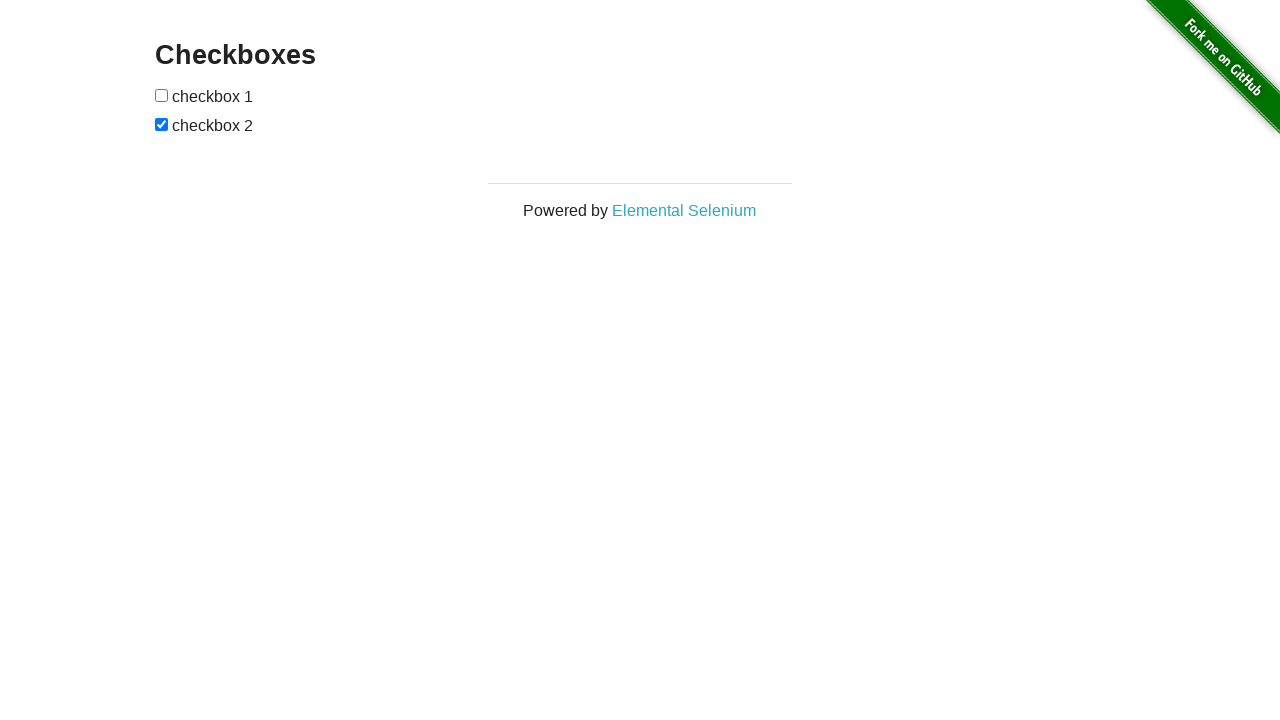

Checkboxes page loaded and checkbox elements are visible
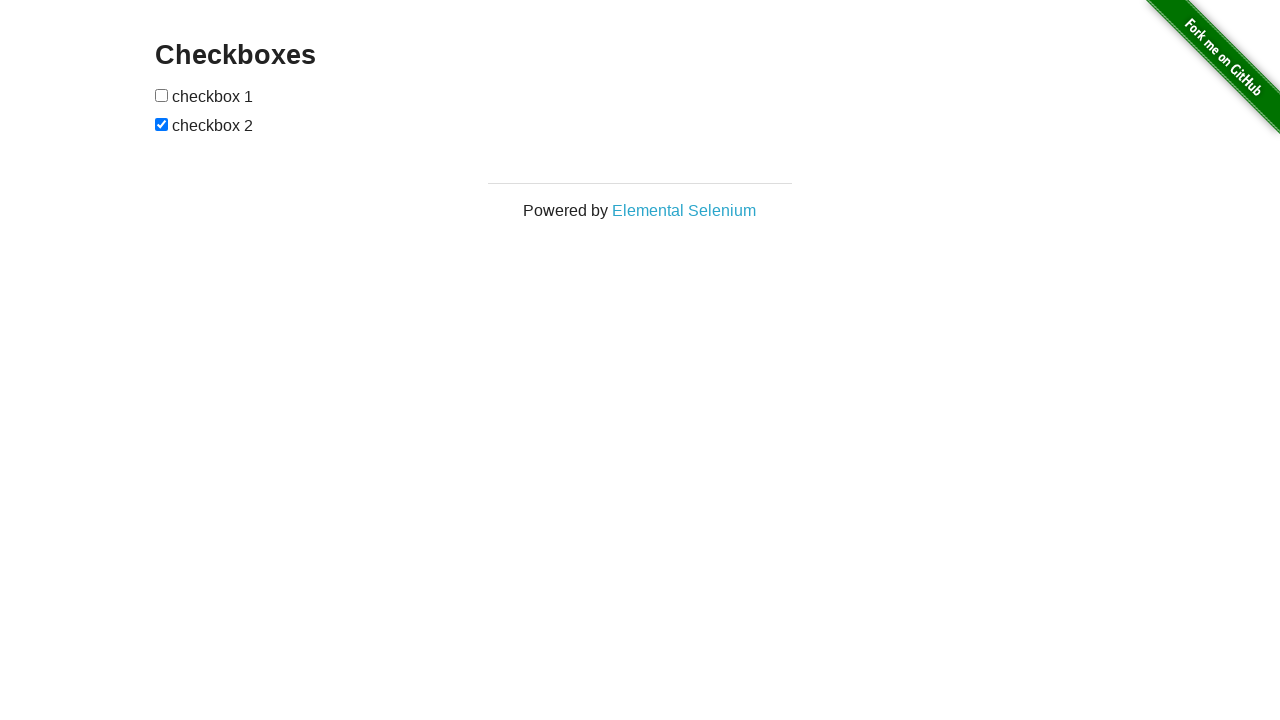

Located first checkbox element
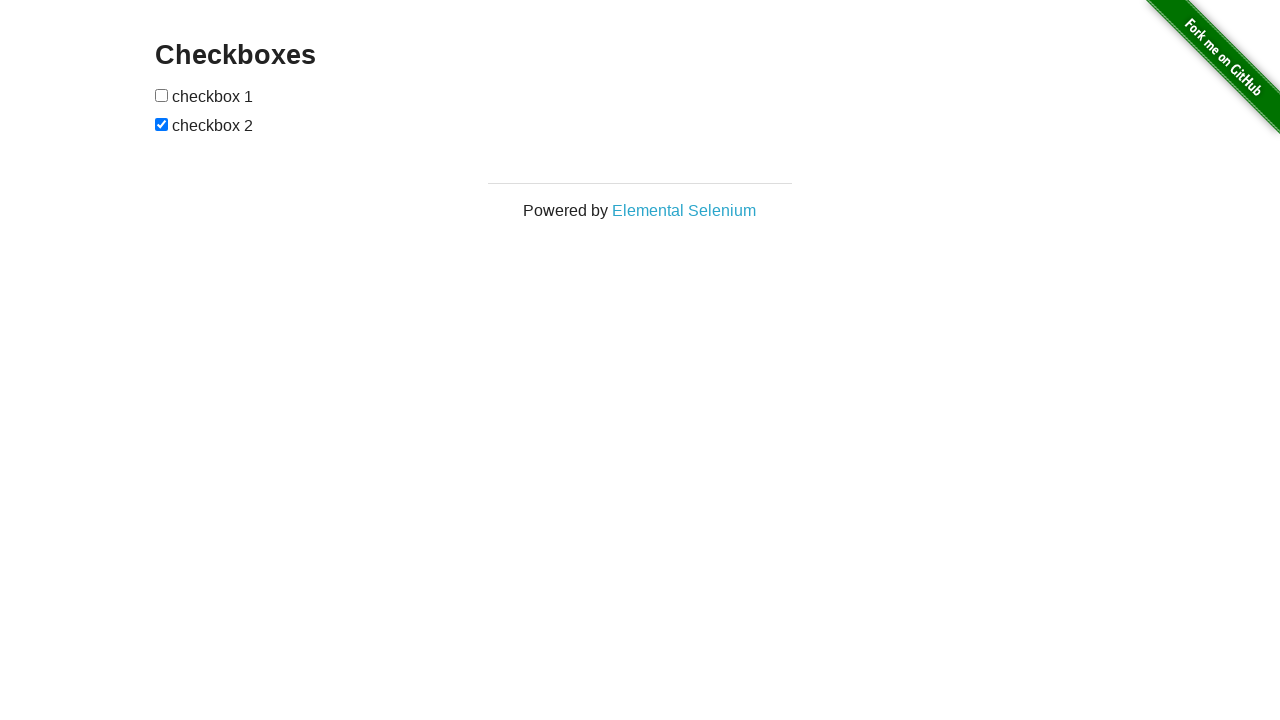

Verified that first checkbox is unchecked by default
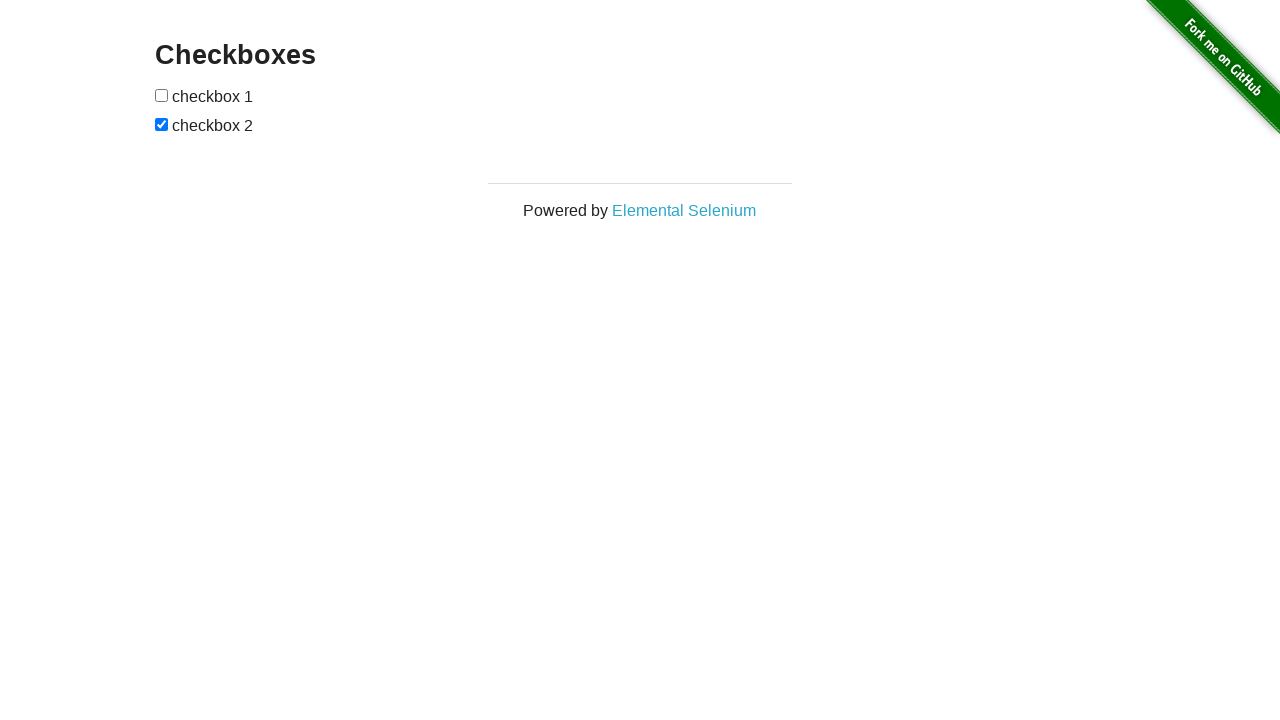

Located second checkbox element
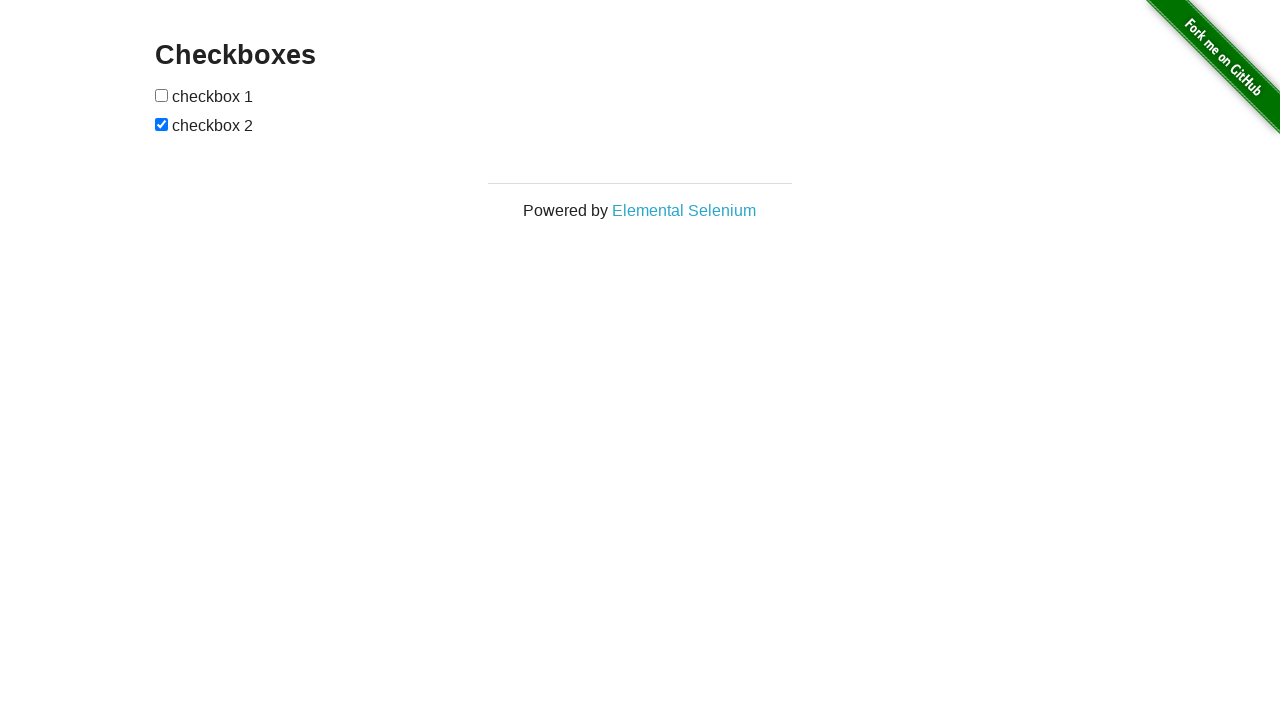

Verified that second checkbox is checked by default
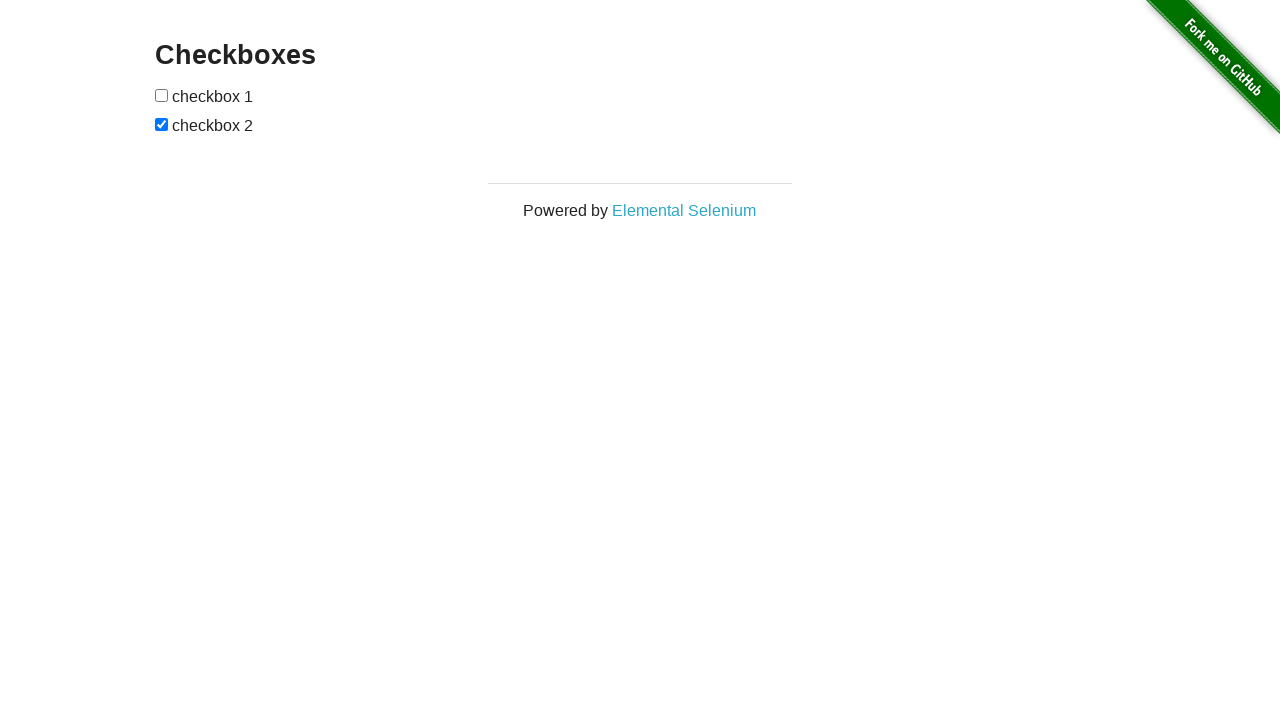

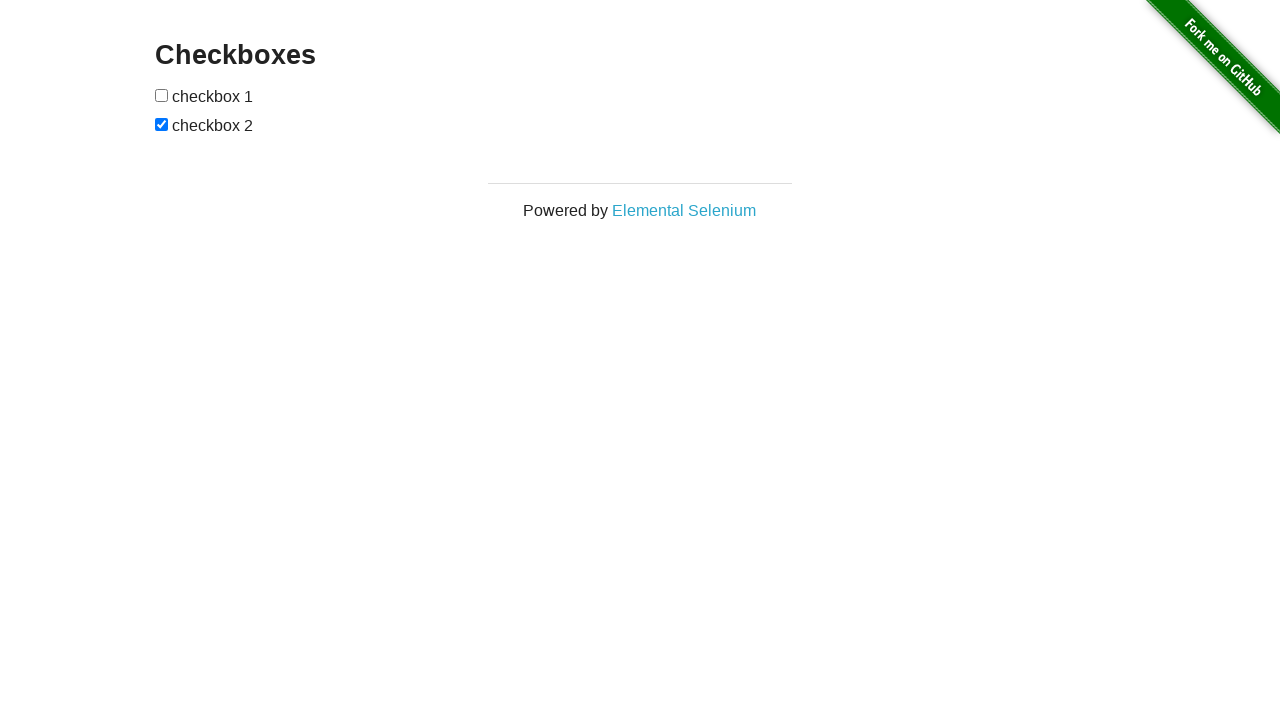